Tests drag and drop functionality by dragging column A to column B and verifying the elements have swapped positions

Starting URL: https://the-internet.herokuapp.com/drag_and_drop

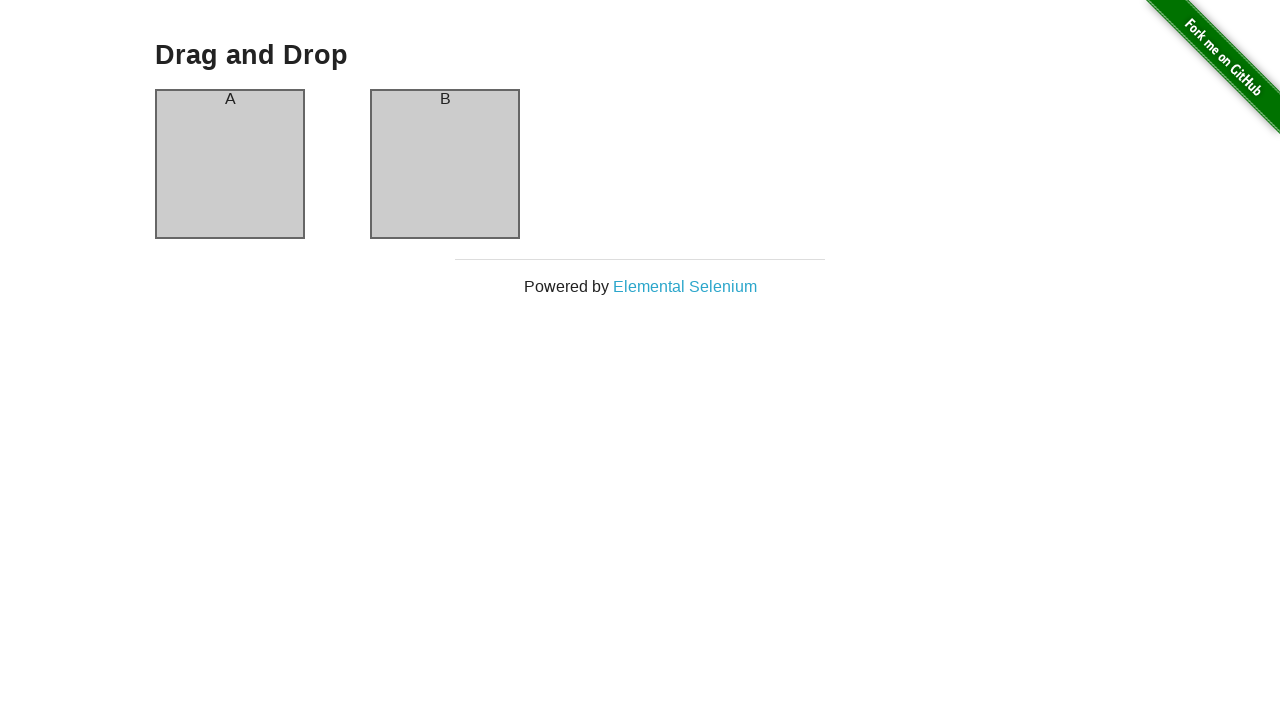

Waited for column A with text 'A' to be visible
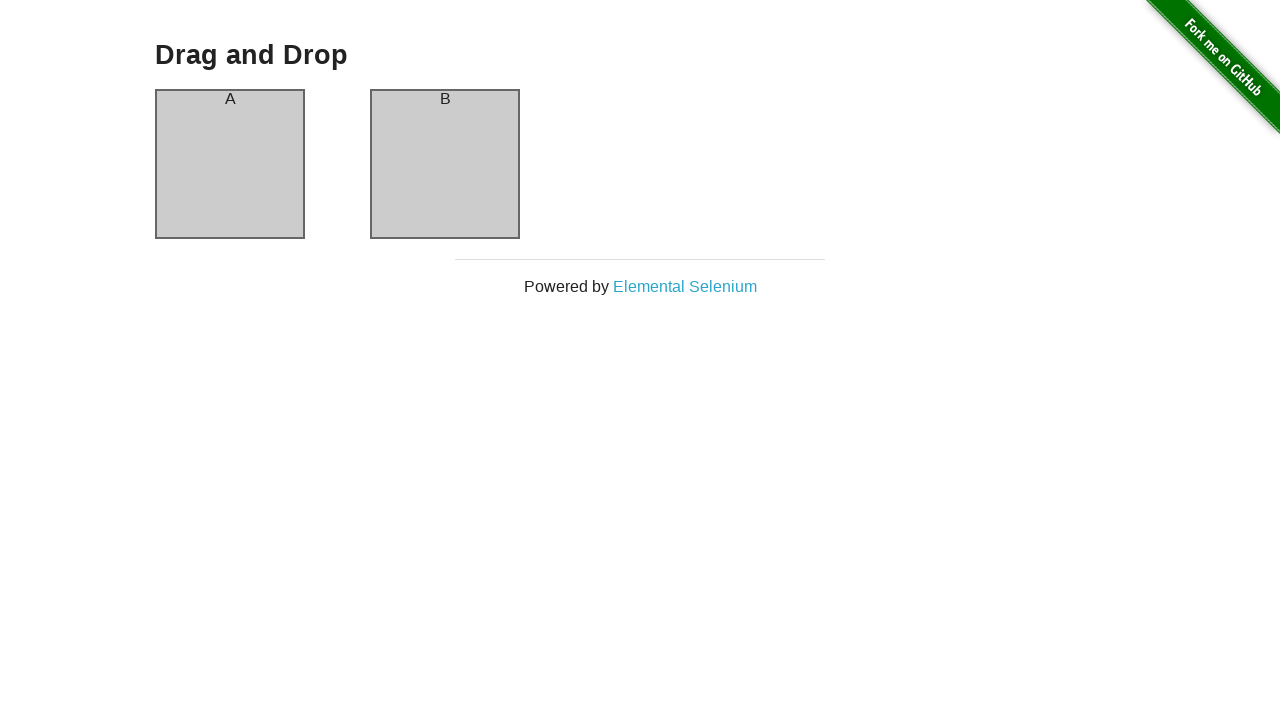

Waited for column B with text 'B' to be visible
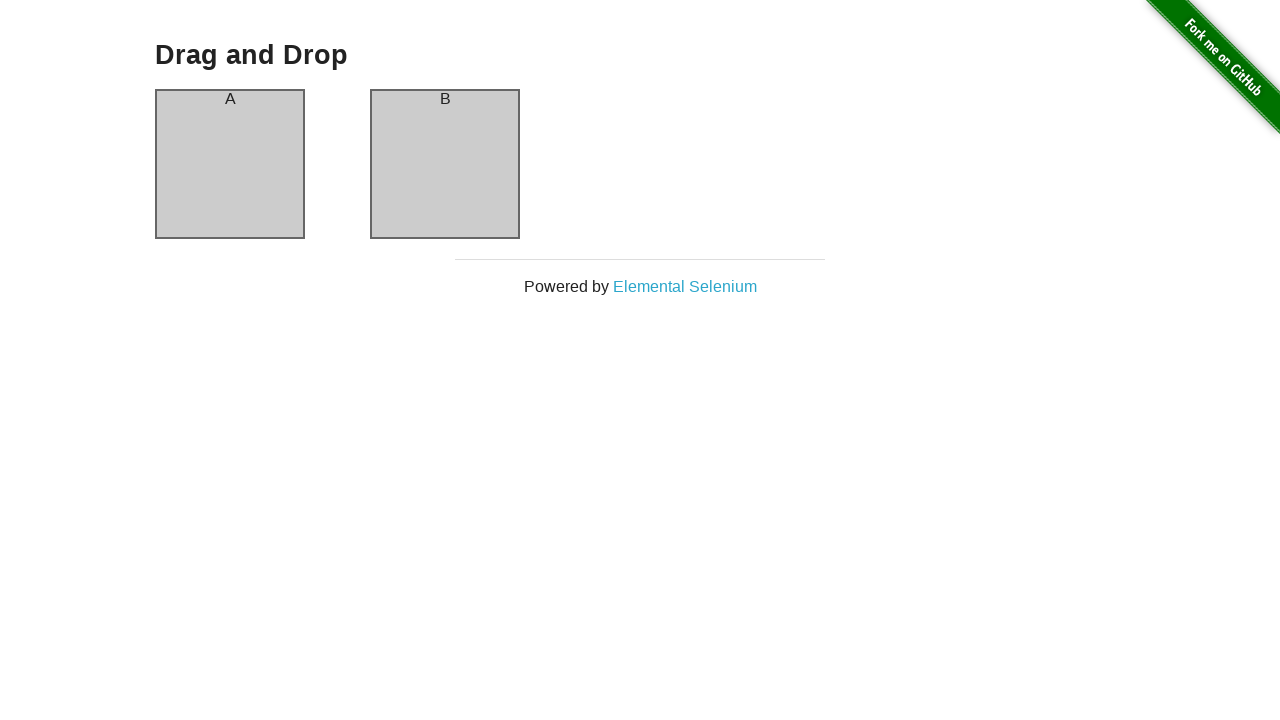

Dragged column A and dropped it onto column B at (445, 164)
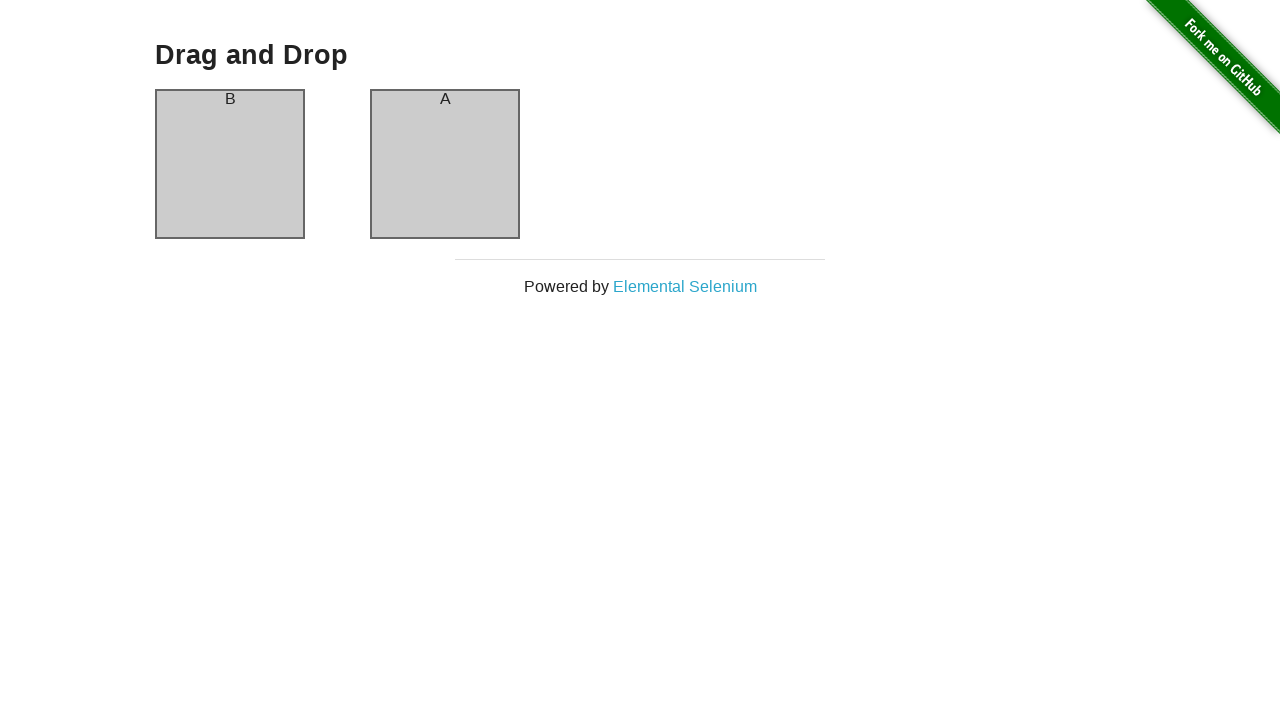

Verified column A now contains text 'B' after drag and drop
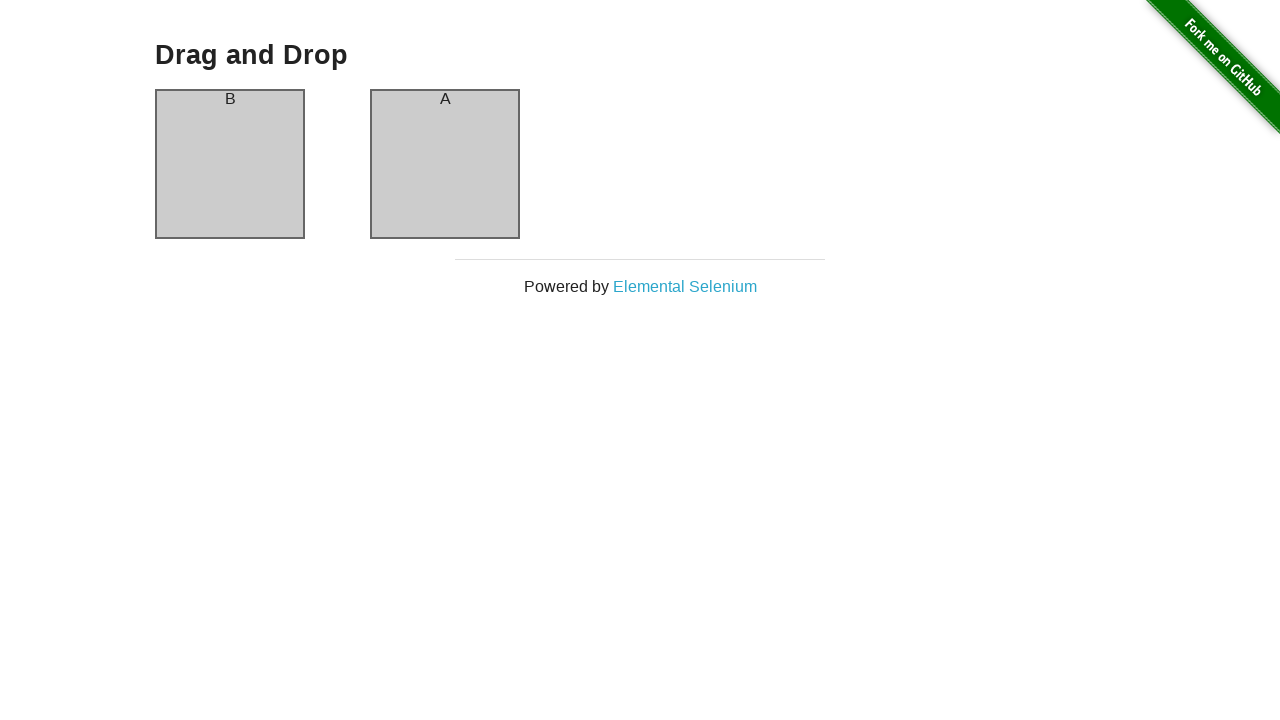

Verified column B now contains text 'A' after drag and drop
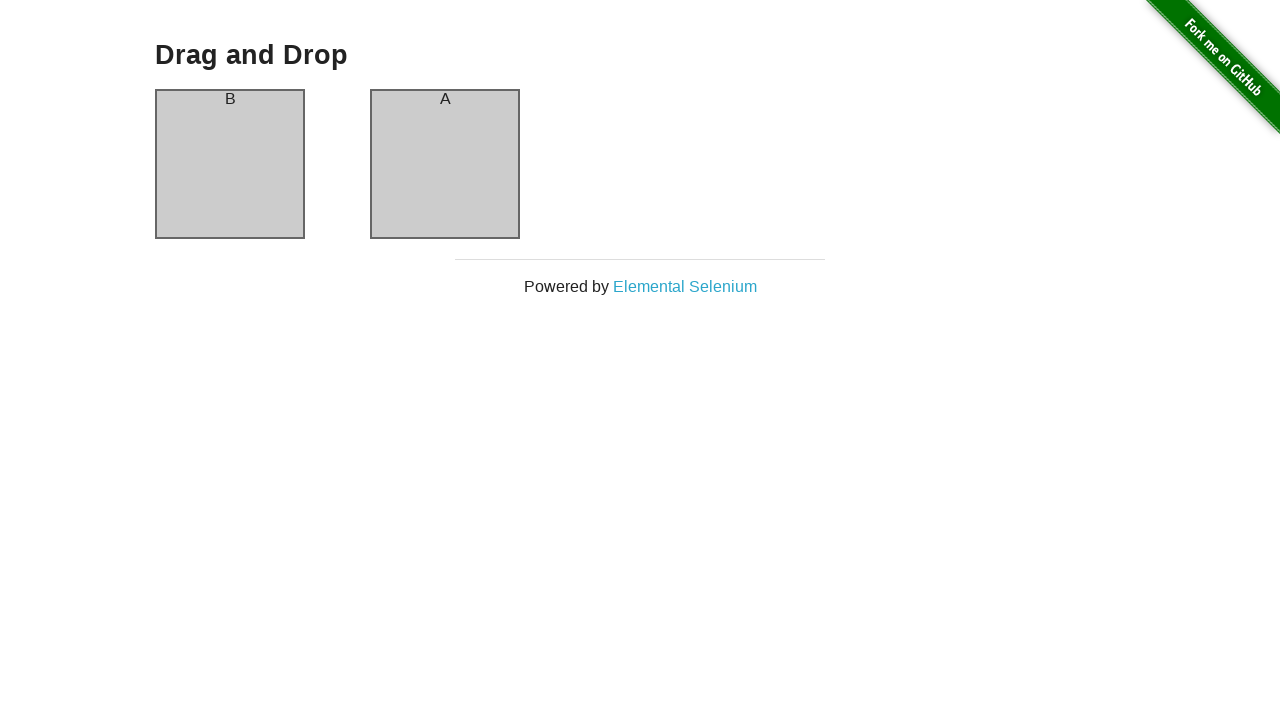

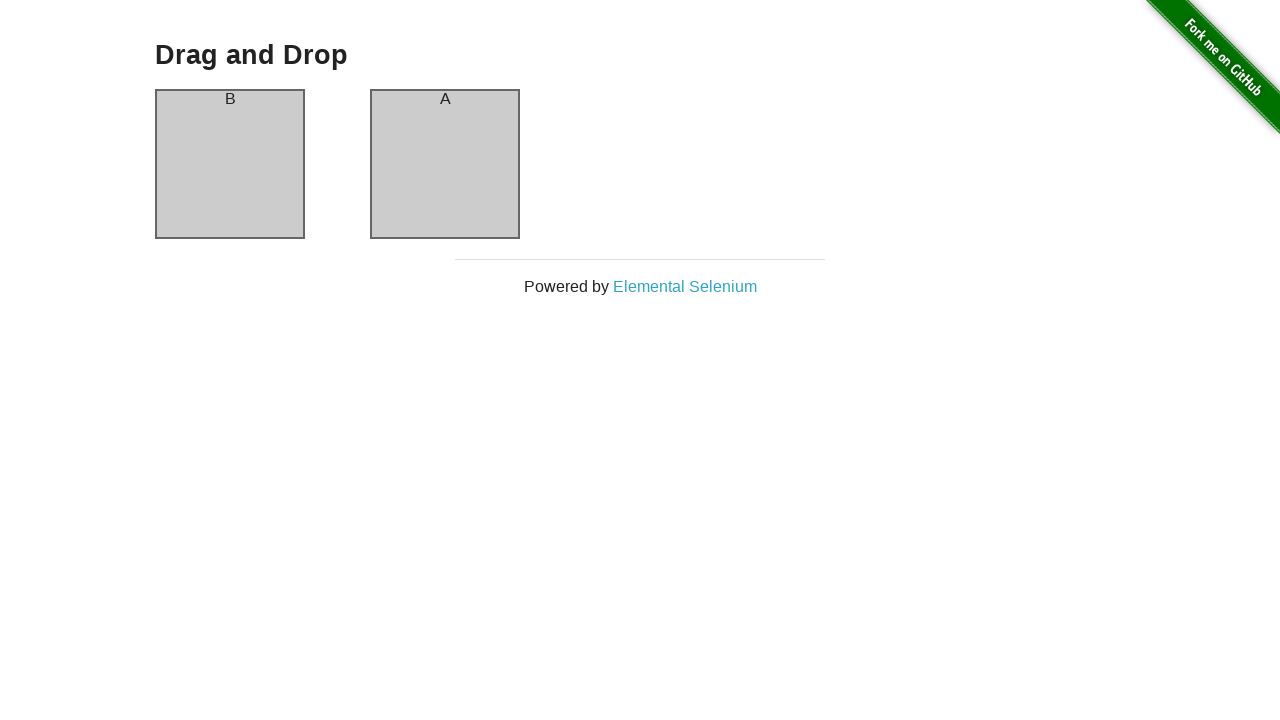